Navigates to Rahul Shetty Academy's Automation Practice page and verifies it loads successfully

Starting URL: https://www.rahulshettyacademy.com/AutomationPractice/

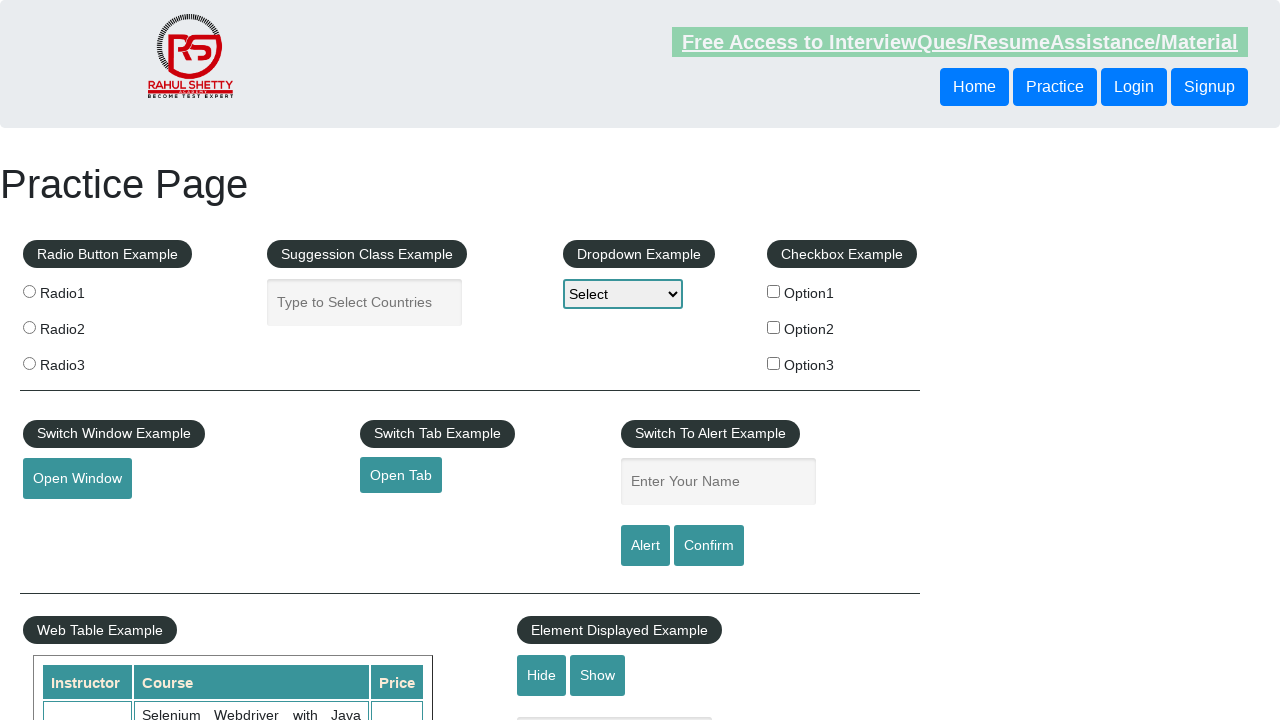

Waited for page DOM to load on Rahul Shetty Academy Automation Practice page
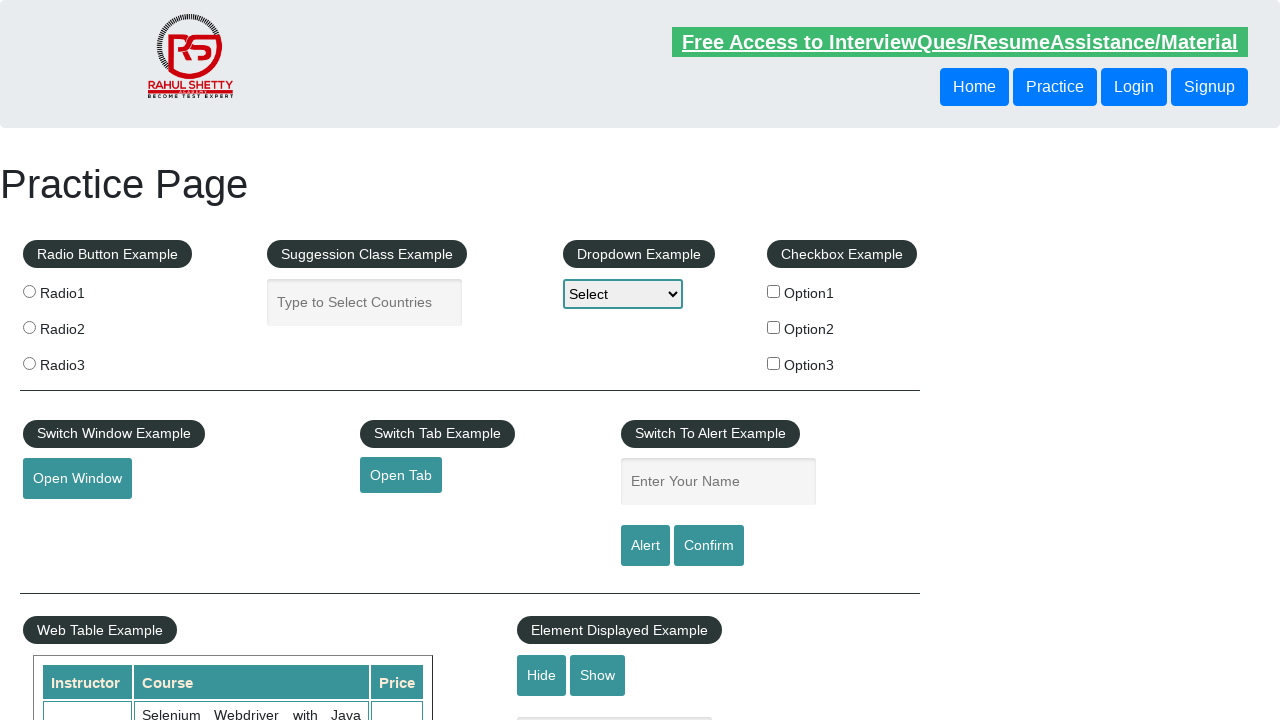

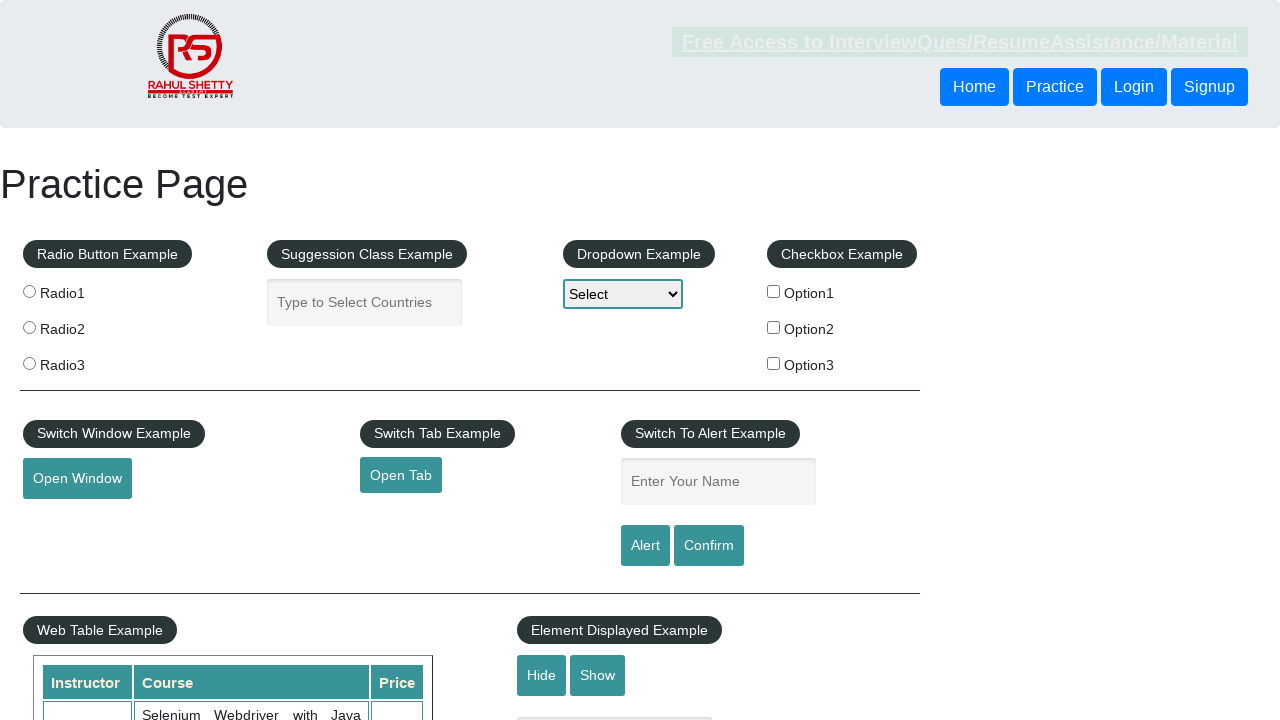